Tests click-and-hold functionality by drawing a circular pattern on an HTML canvas element using mouse movements with held click.

Starting URL: https://bonigarcia.dev/selenium-webdriver-java/draw-in-canvas.html

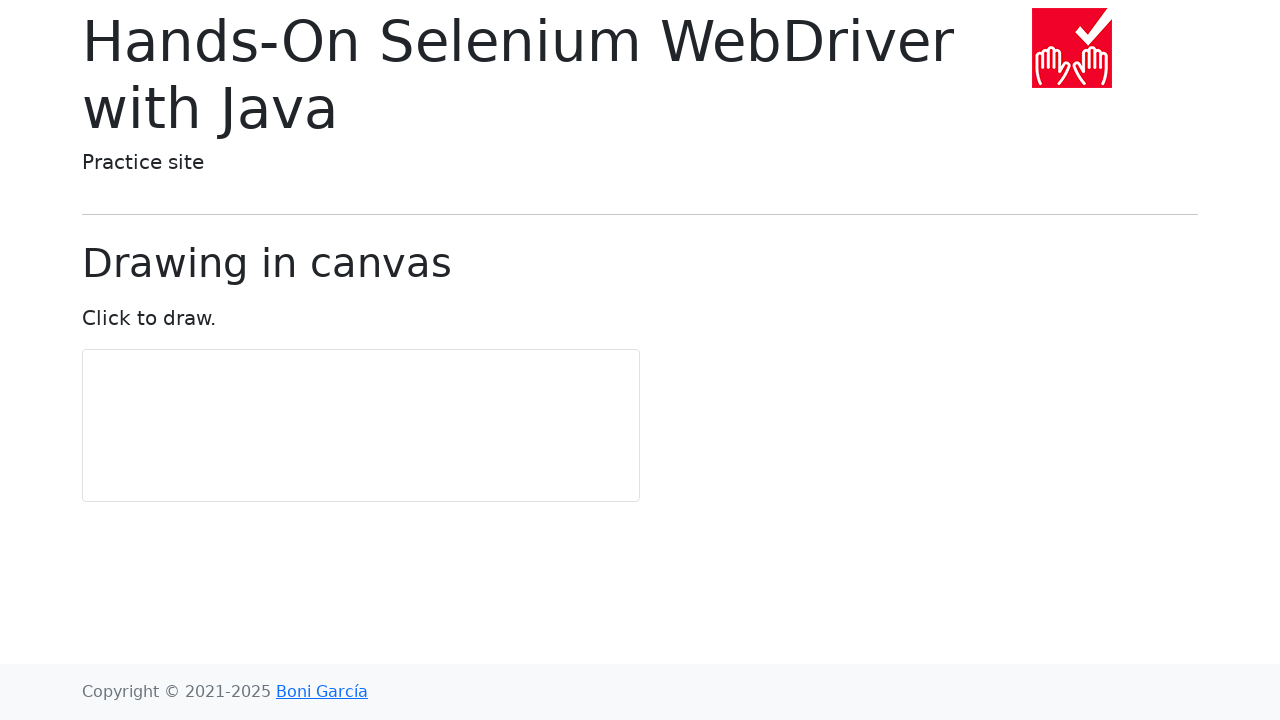

Located canvas element
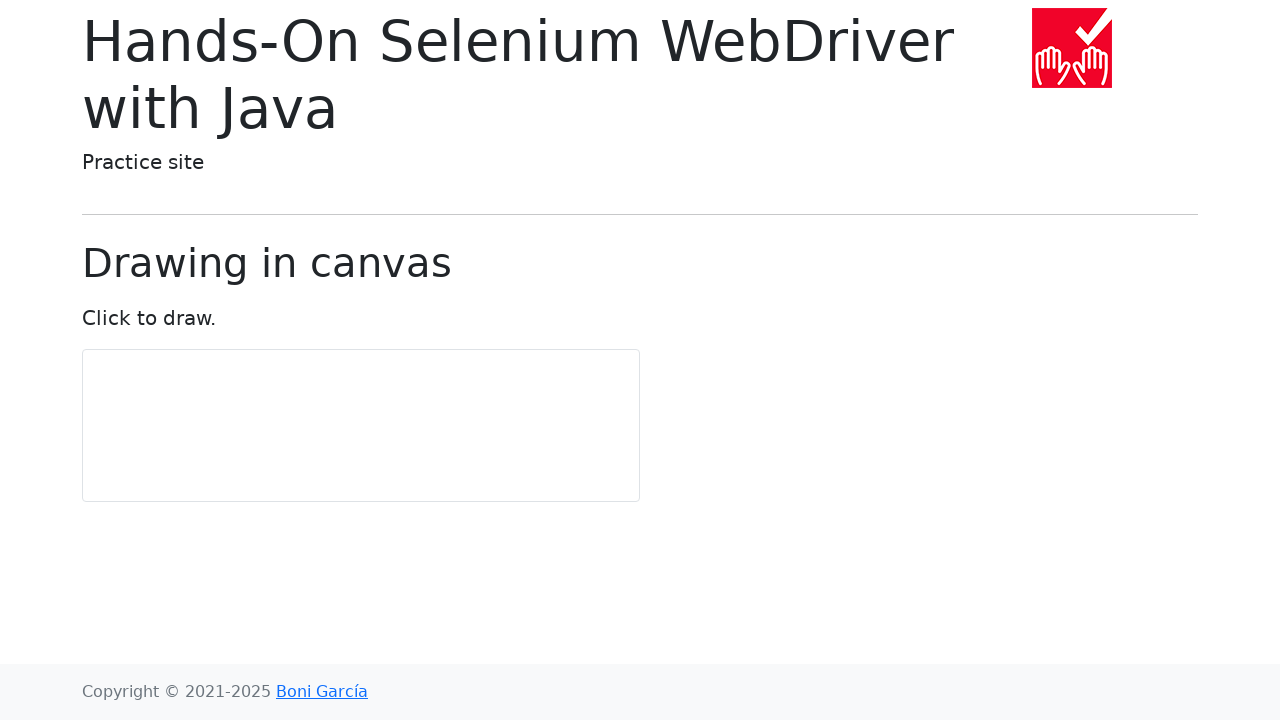

Retrieved canvas bounding box
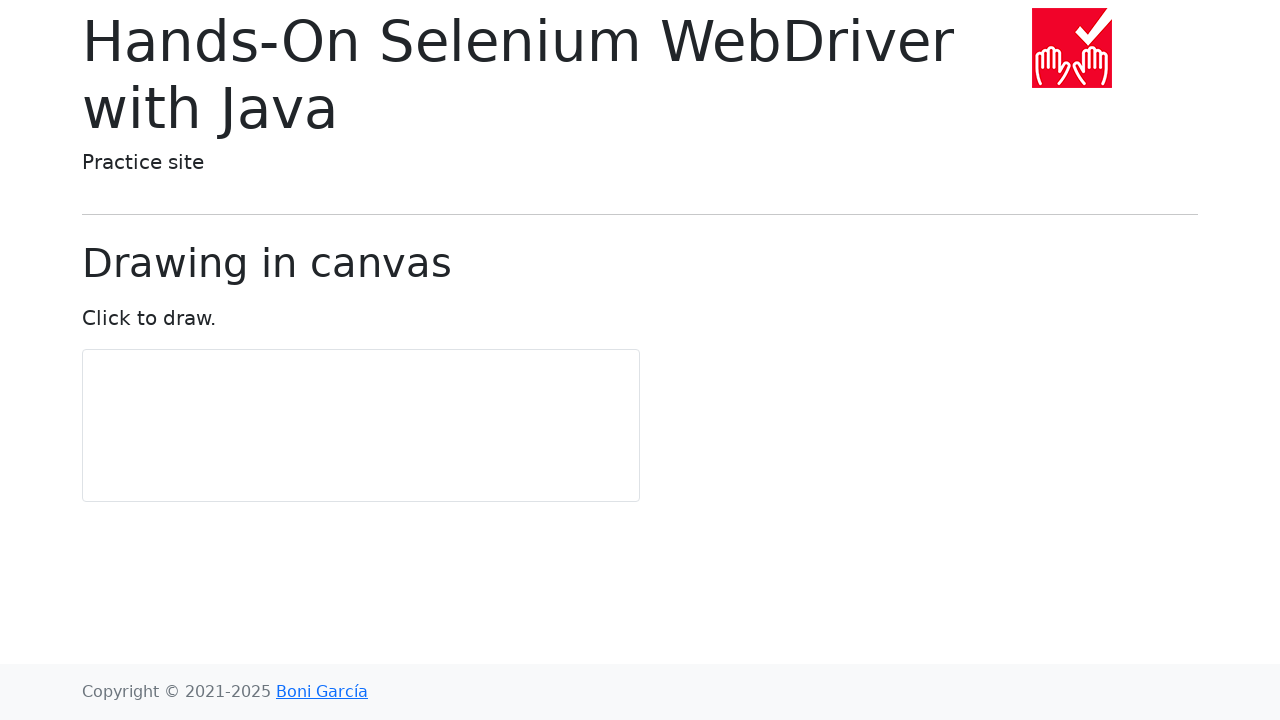

Moved mouse to center of canvas at (361, 426)
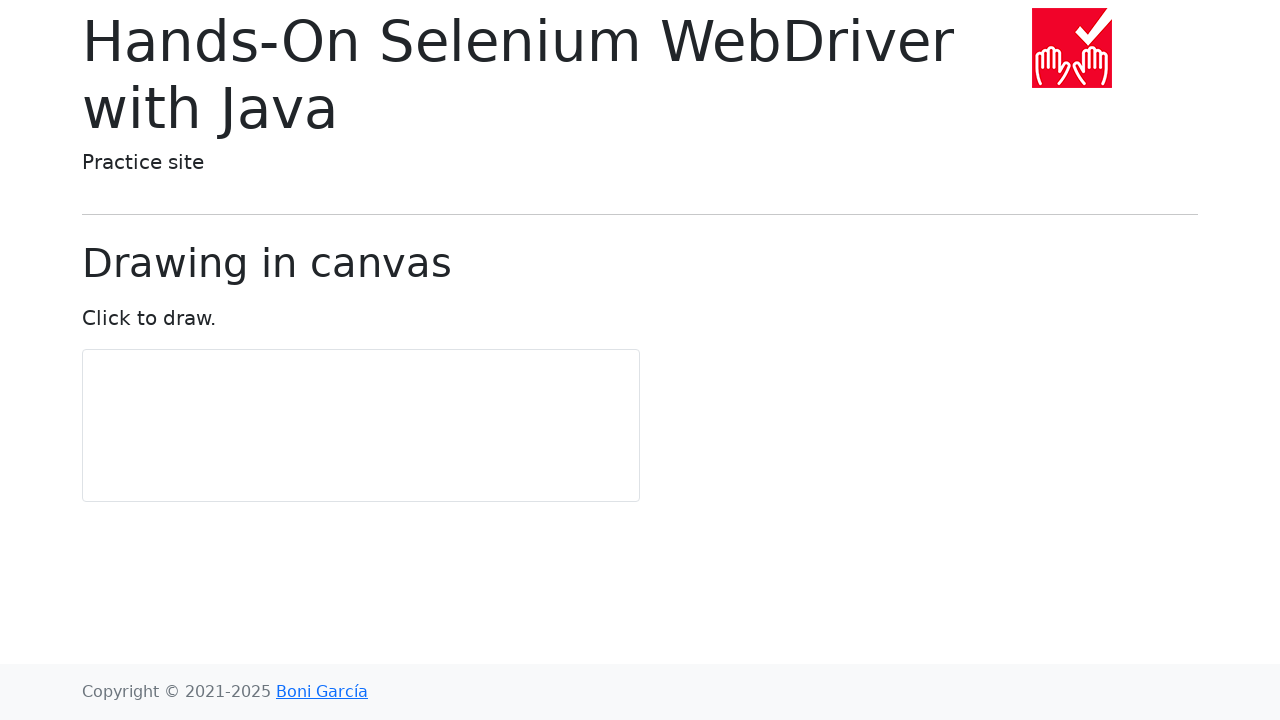

Pressed mouse button down to start drawing at (361, 426)
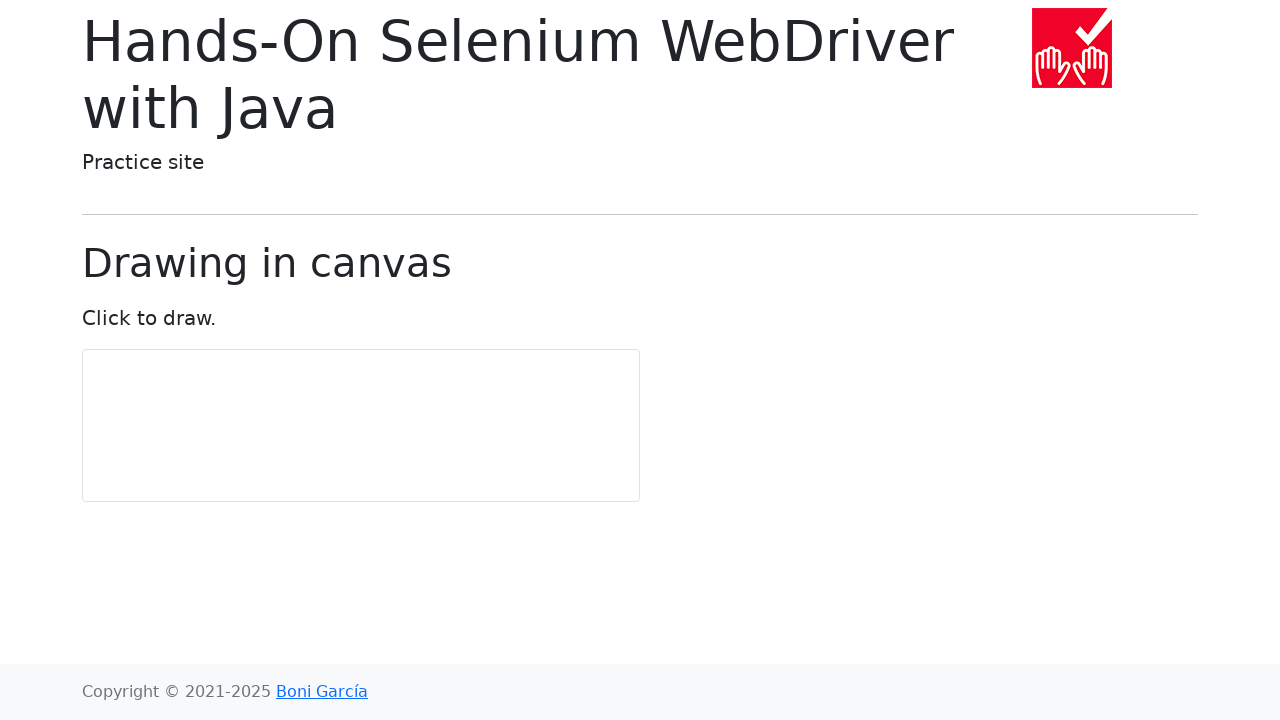

Moved mouse to point 1 of 11 while drawing circular pattern at (361, 456)
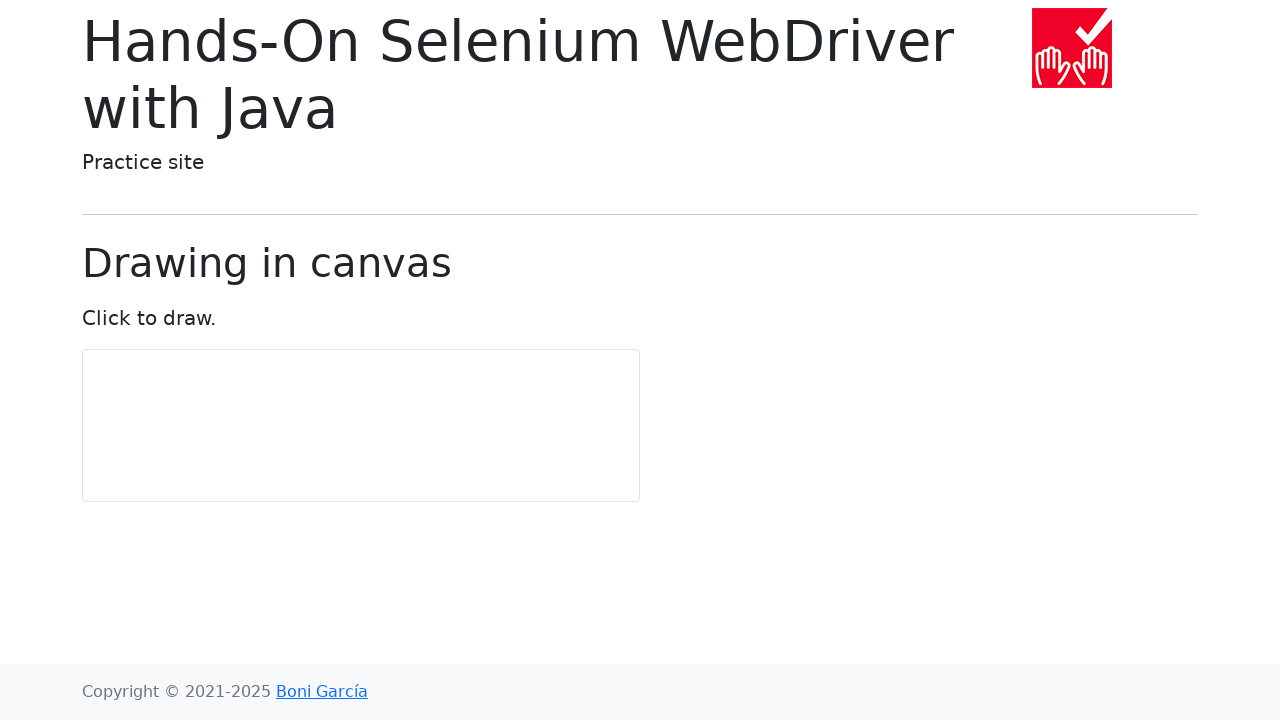

Moved mouse to point 2 of 11 while drawing circular pattern at (379, 480)
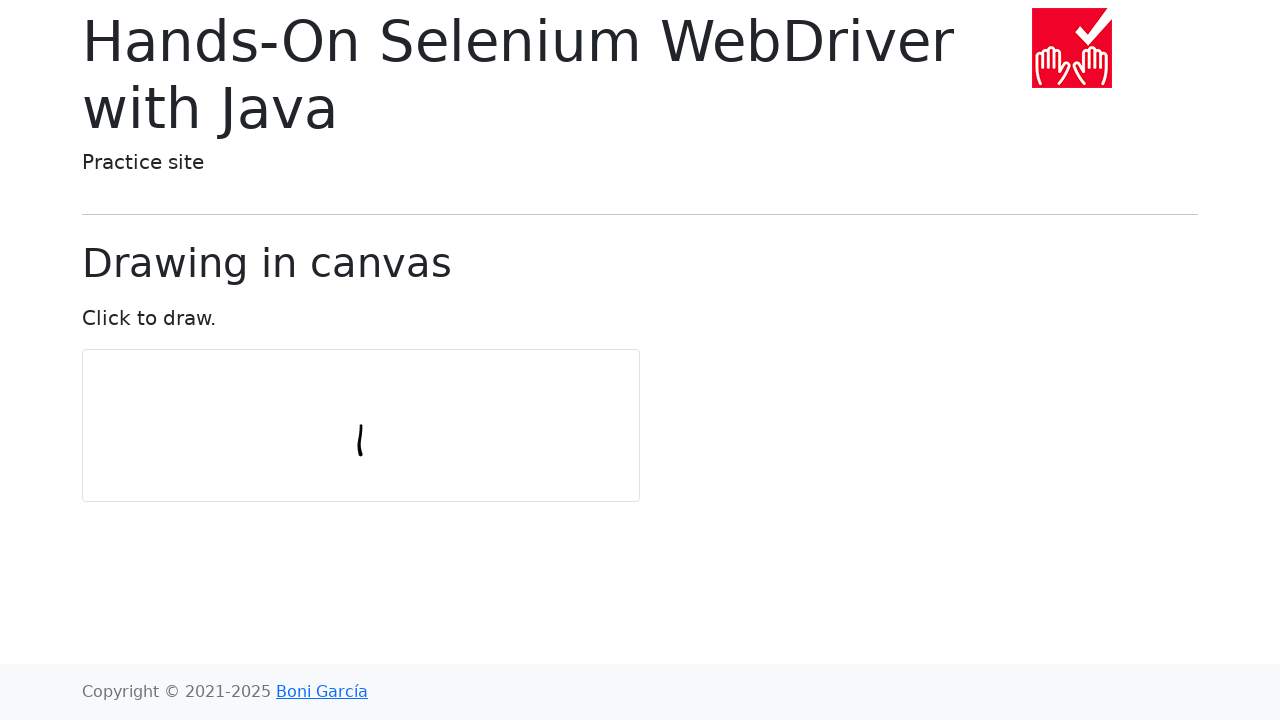

Moved mouse to point 3 of 11 while drawing circular pattern at (407, 489)
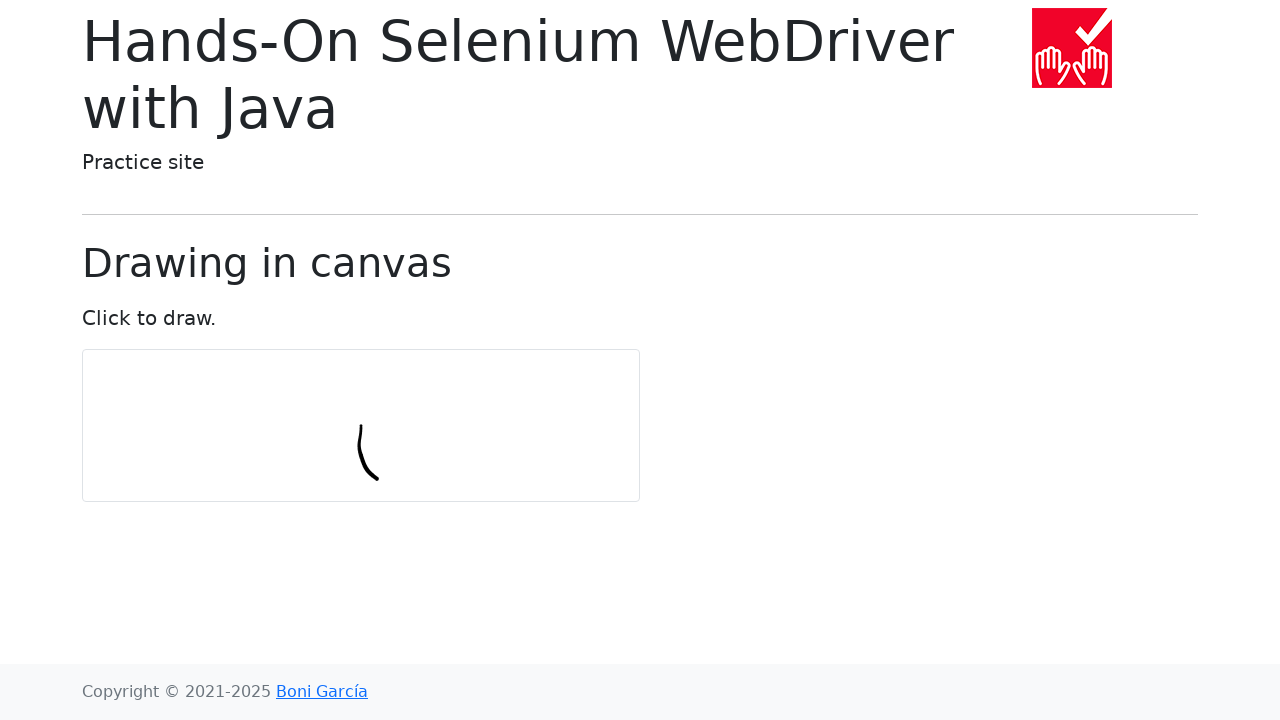

Moved mouse to point 4 of 11 while drawing circular pattern at (436, 480)
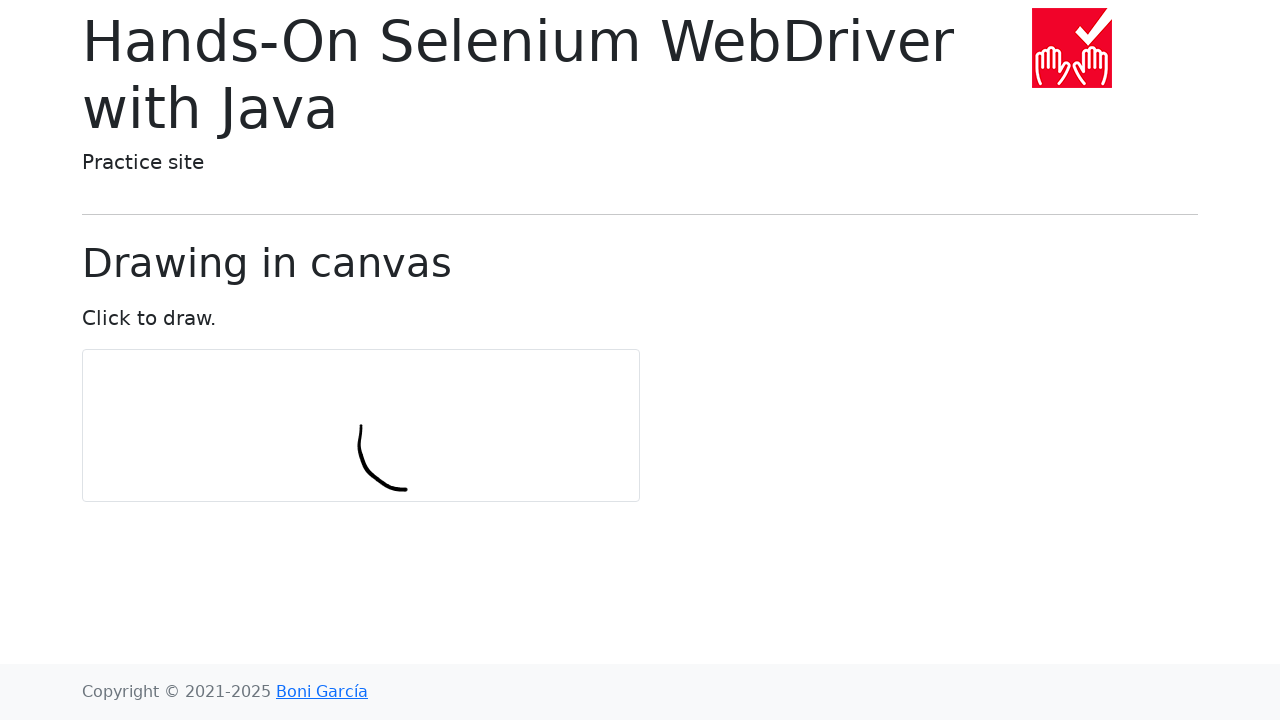

Moved mouse to point 5 of 11 while drawing circular pattern at (453, 456)
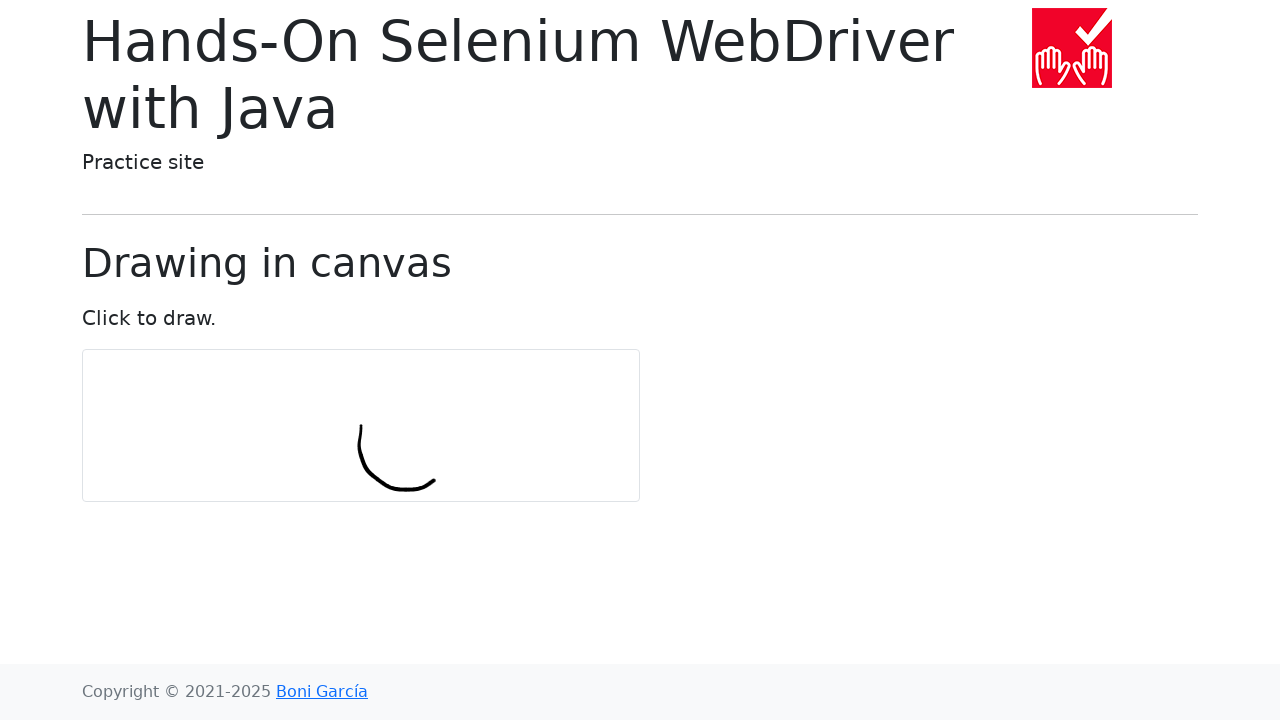

Moved mouse to point 6 of 11 while drawing circular pattern at (453, 426)
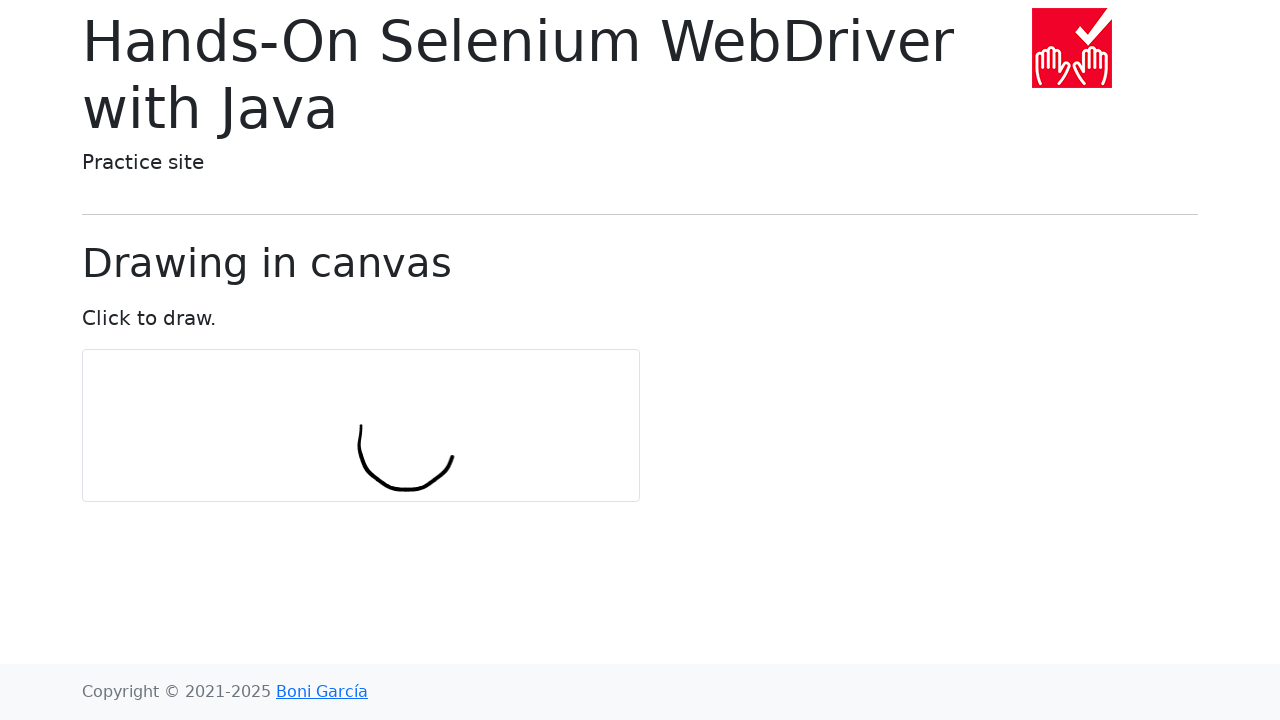

Moved mouse to point 7 of 11 while drawing circular pattern at (436, 401)
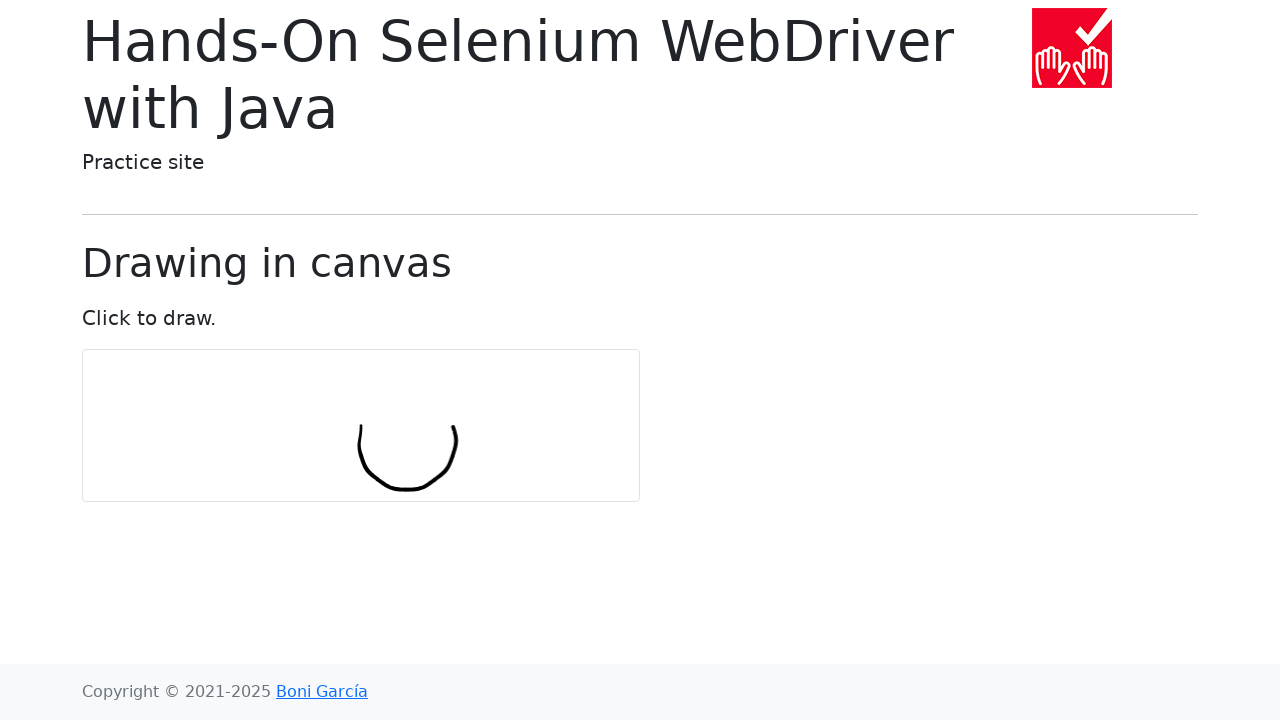

Moved mouse to point 8 of 11 while drawing circular pattern at (407, 392)
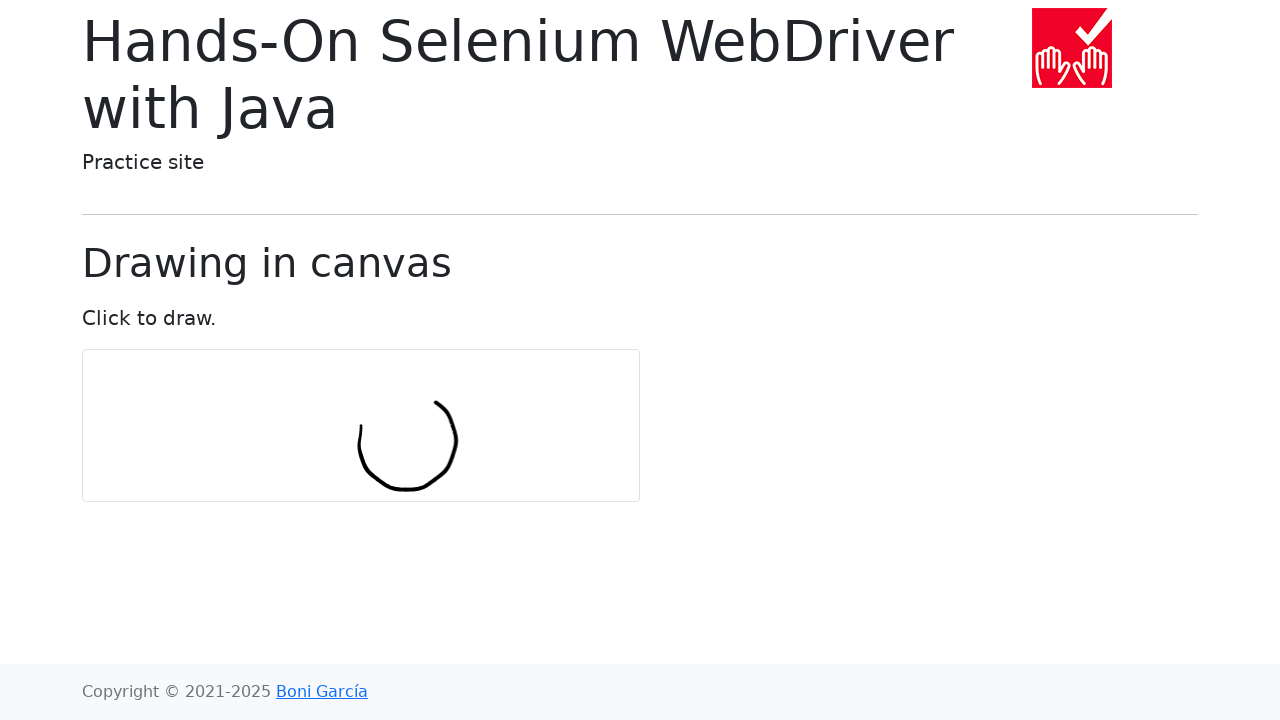

Moved mouse to point 9 of 11 while drawing circular pattern at (379, 401)
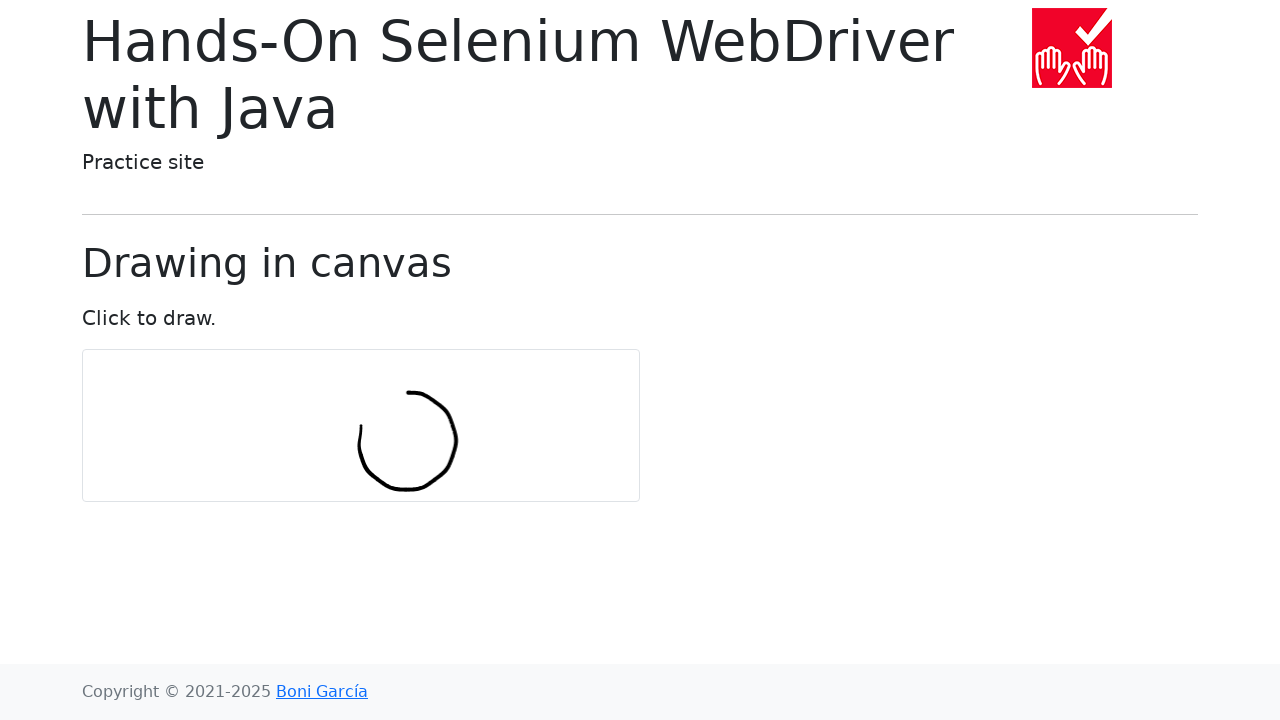

Moved mouse to point 10 of 11 while drawing circular pattern at (361, 426)
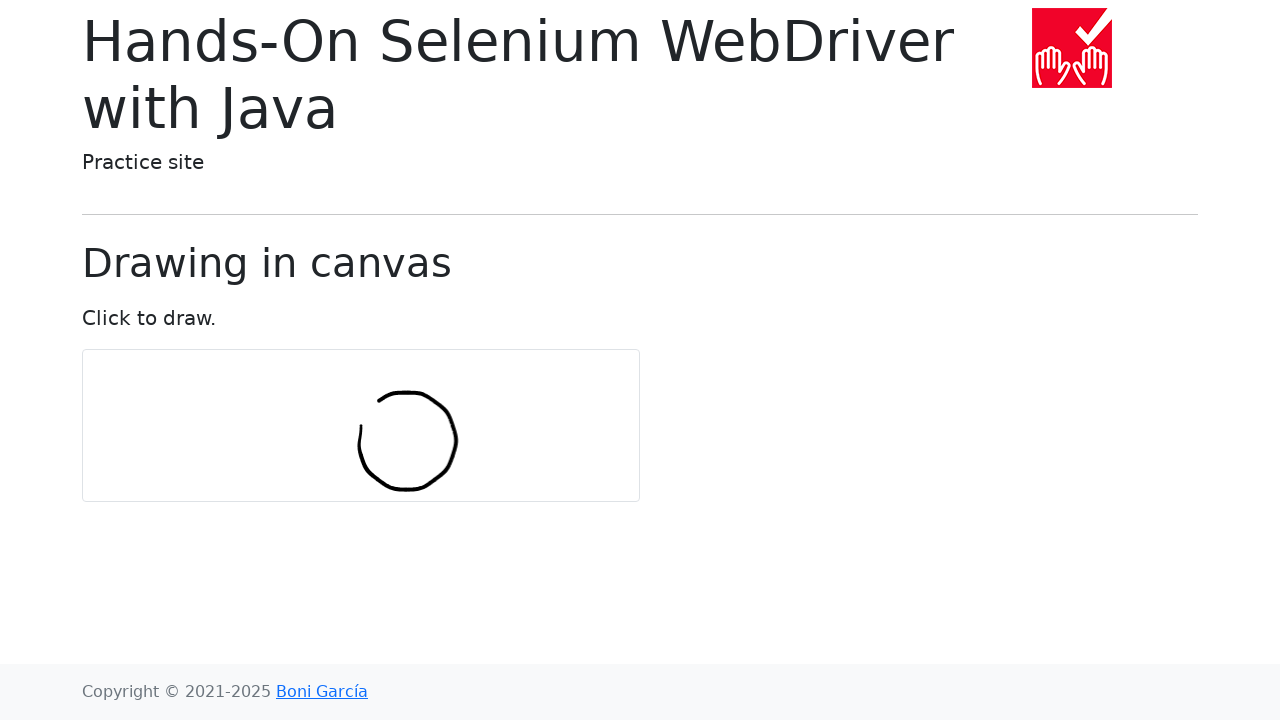

Moved mouse to point 11 of 11 while drawing circular pattern at (361, 456)
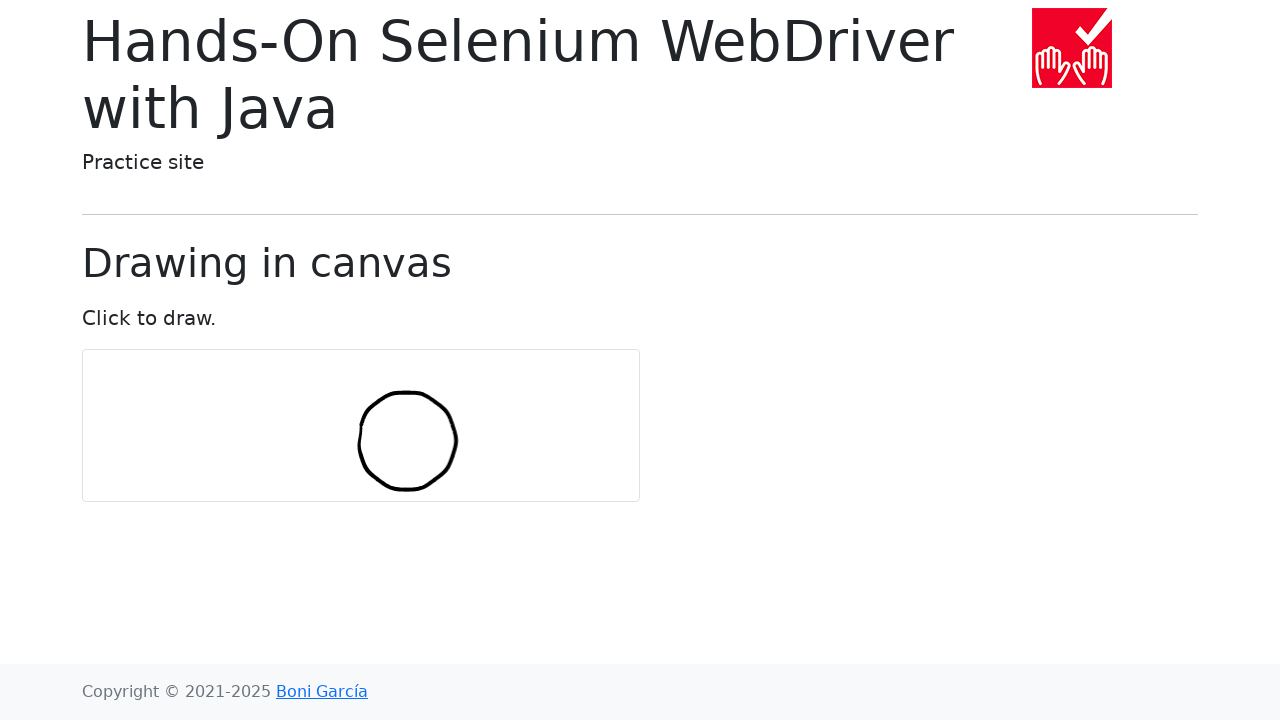

Released mouse button to complete drawing at (361, 456)
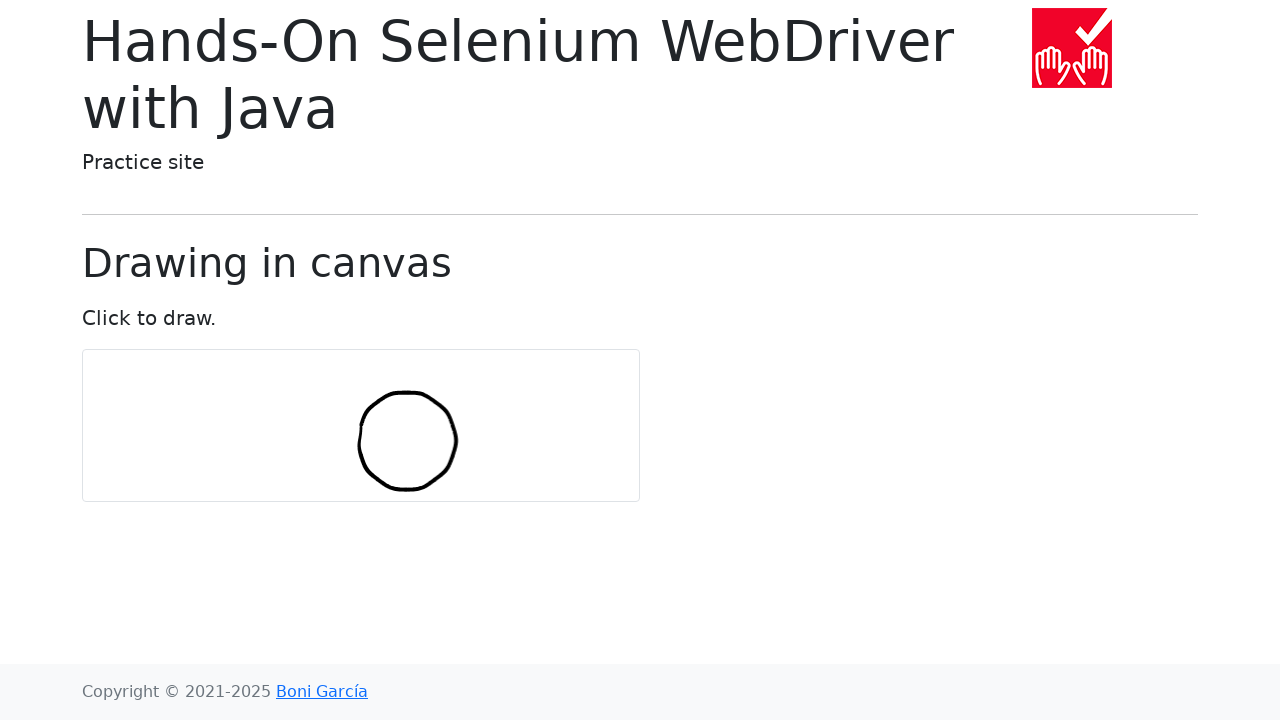

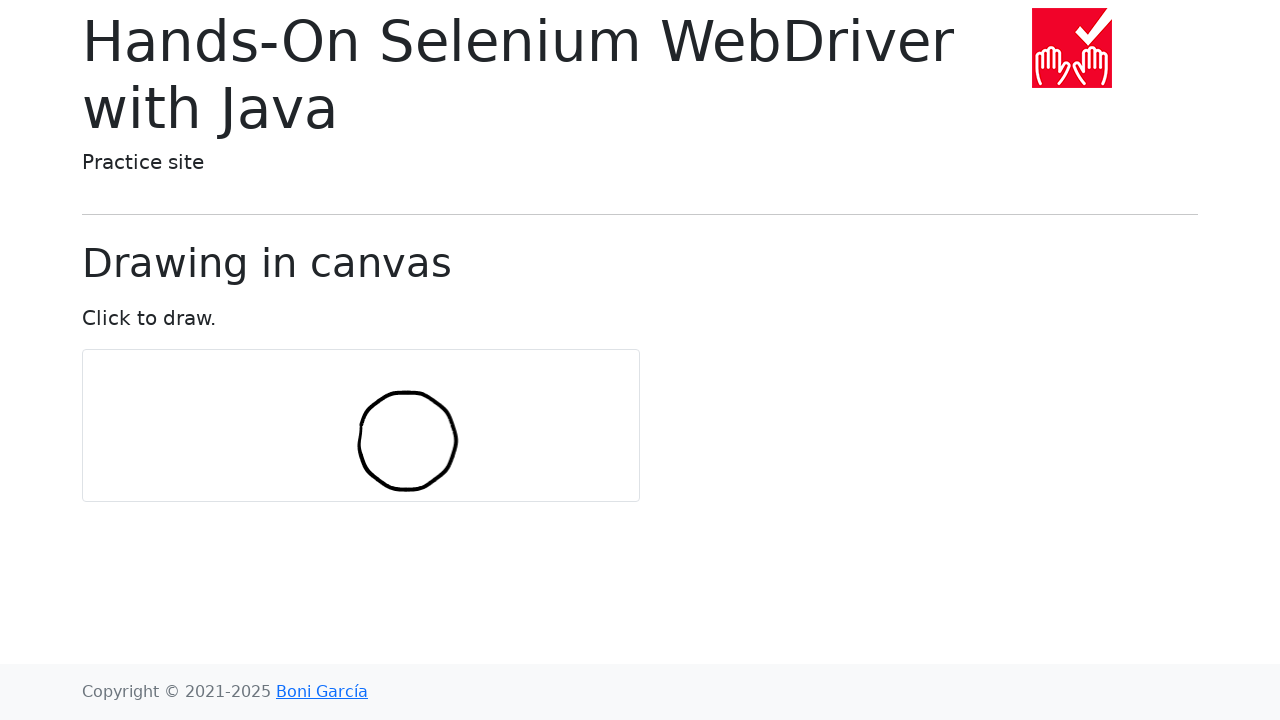